Tests navigation to the Java documentation page by clicking Get Started, hovering over Node.js button, selecting Java, and verifying the Java-specific content is displayed

Starting URL: https://playwright.dev/

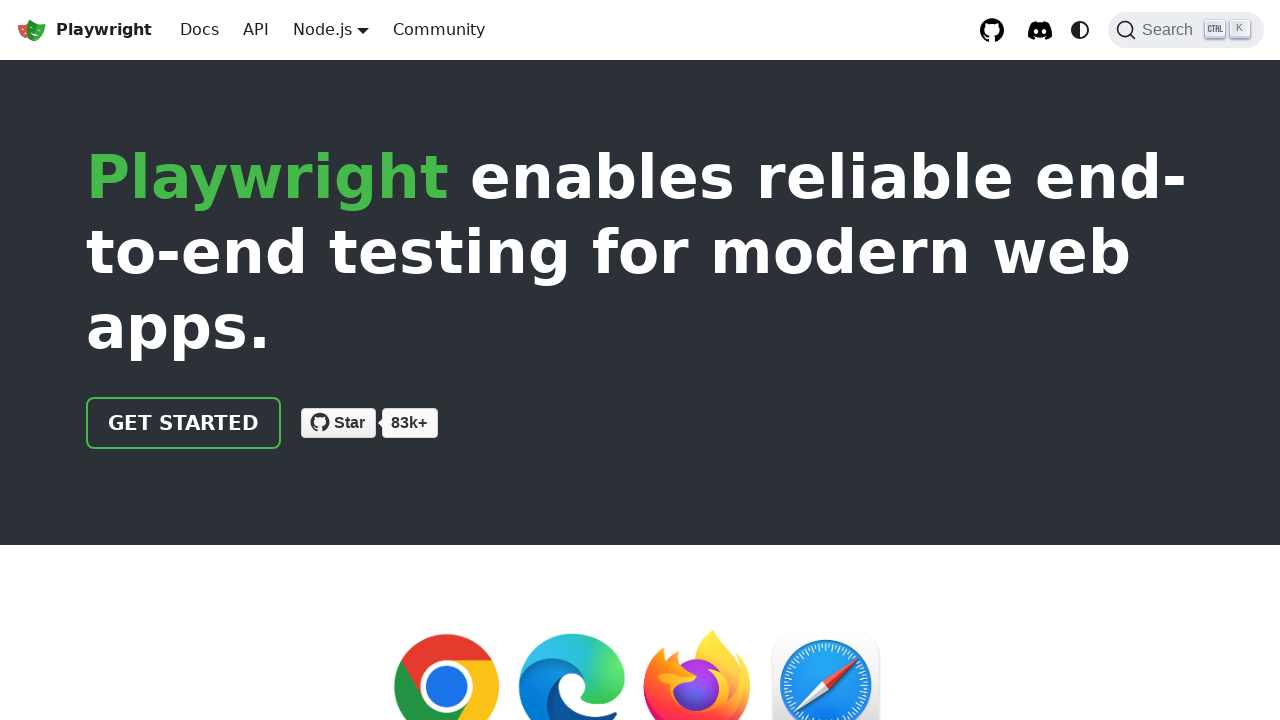

Clicked 'Get started' link at (184, 423) on internal:role=link[name="Get started"i]
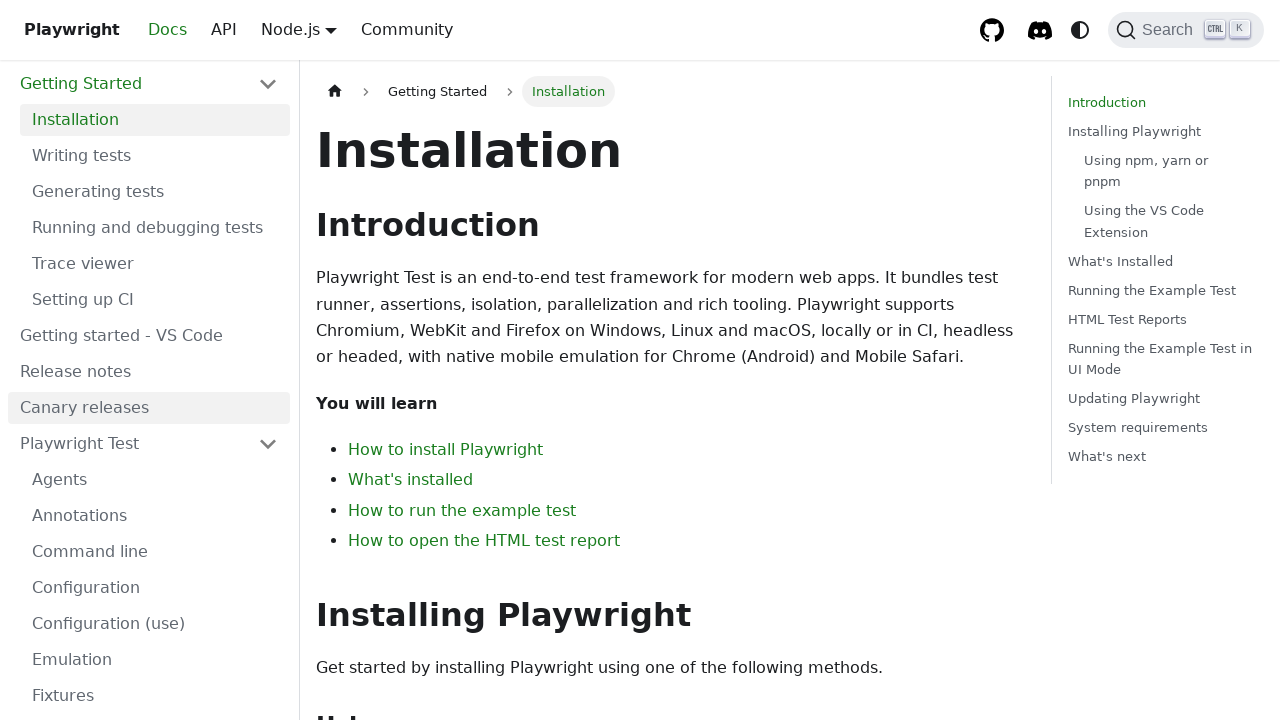

Hovered over 'Node.js' button to reveal language options at (322, 29) on internal:role=button[name="Node.js"i]
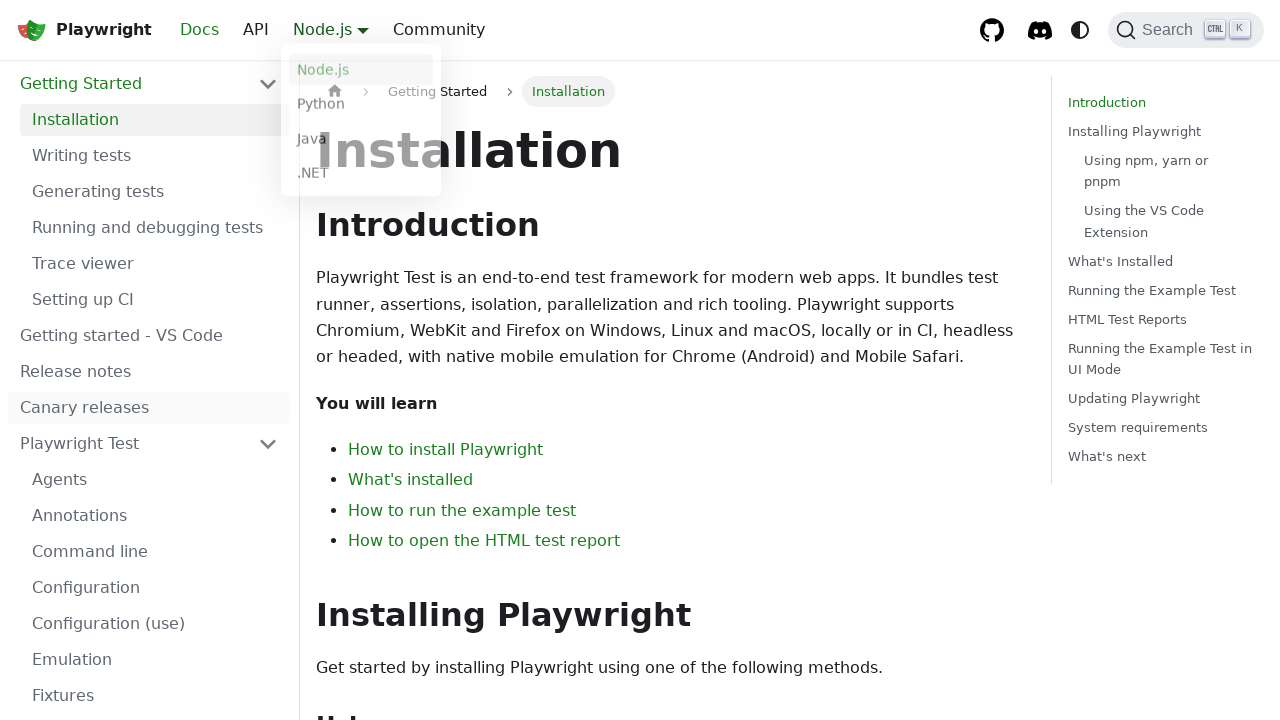

Selected 'Java' from language options at (361, 142) on internal:text="Java"s
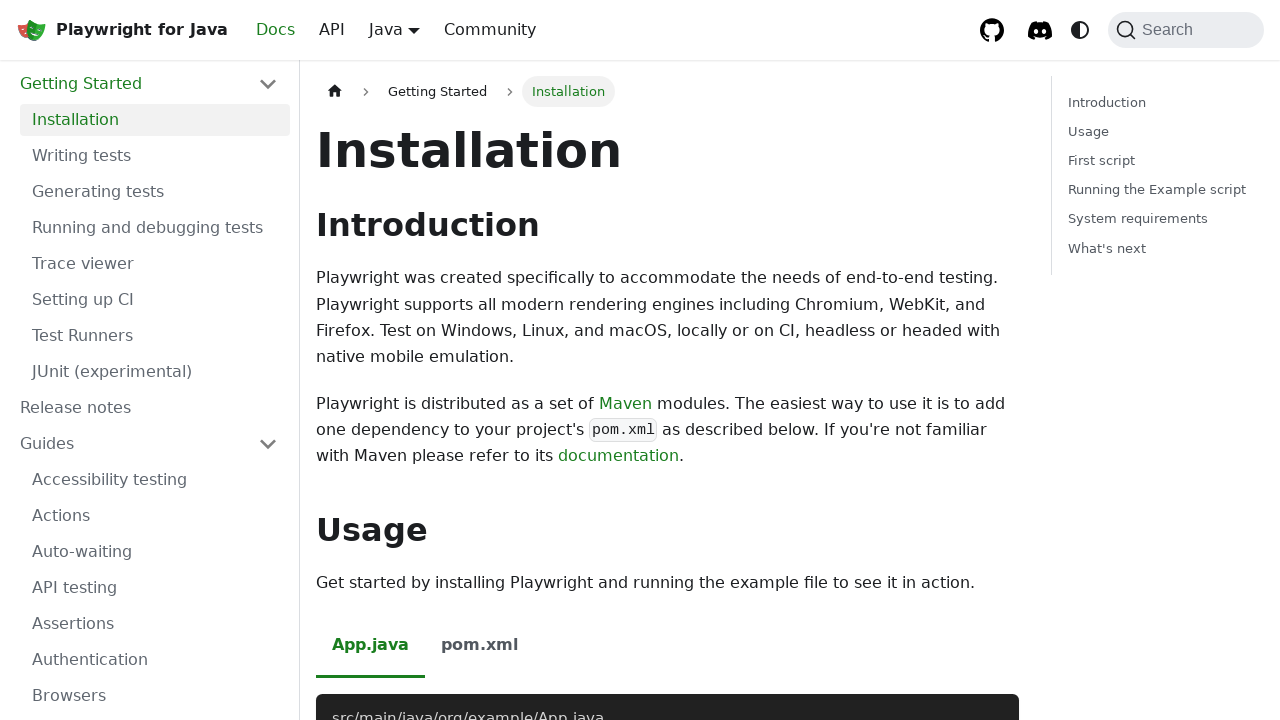

Navigated to Java documentation page
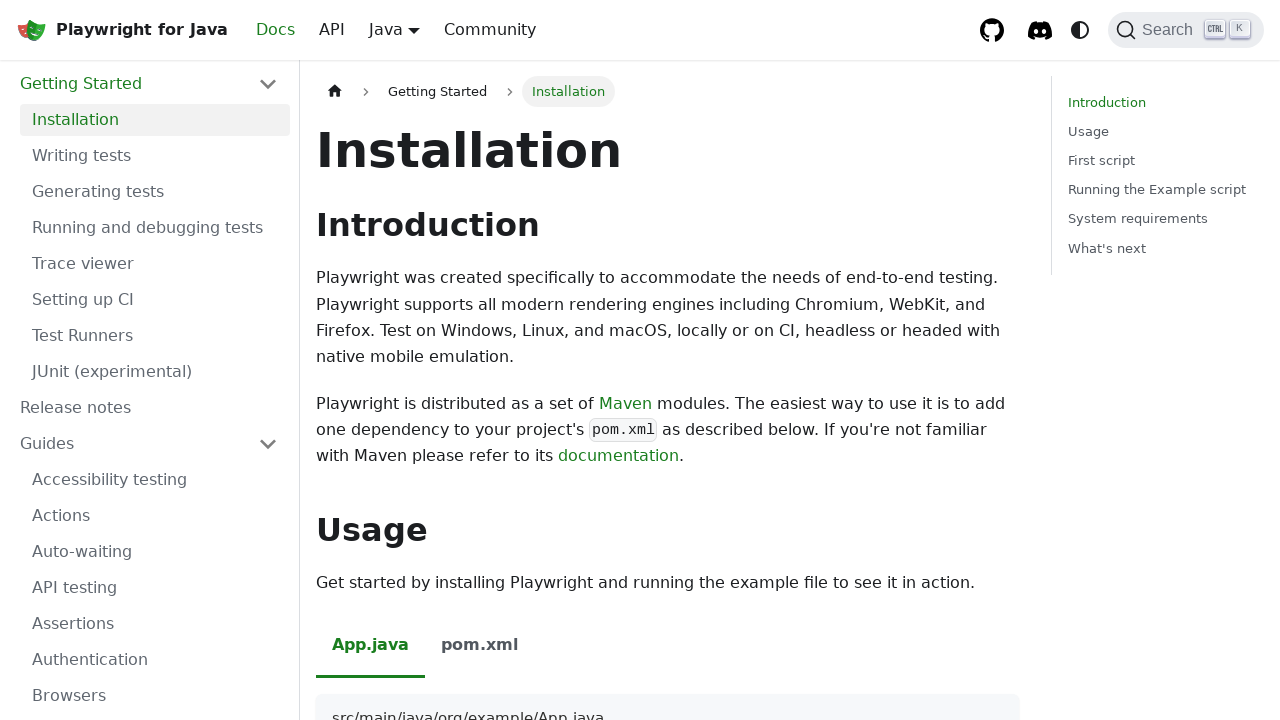

Confirmed 'Installing Playwright' text is not visible on Java page
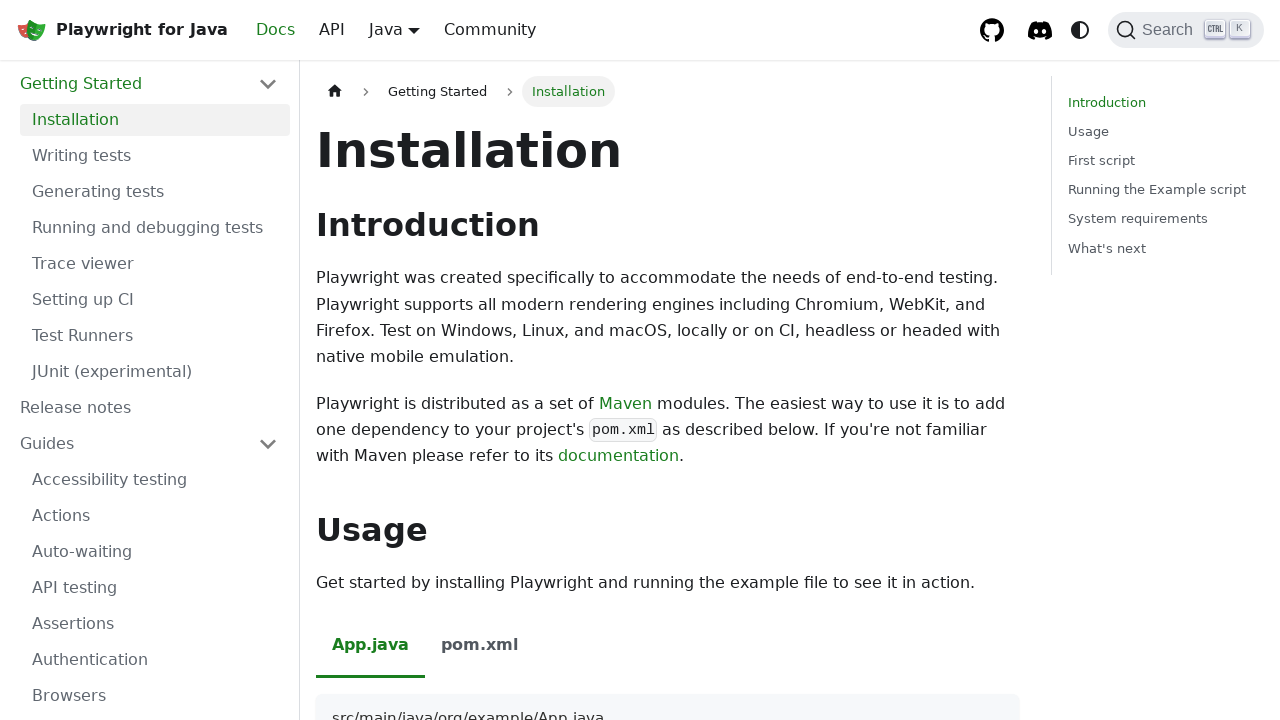

Verified Java-specific Maven description is visible on page
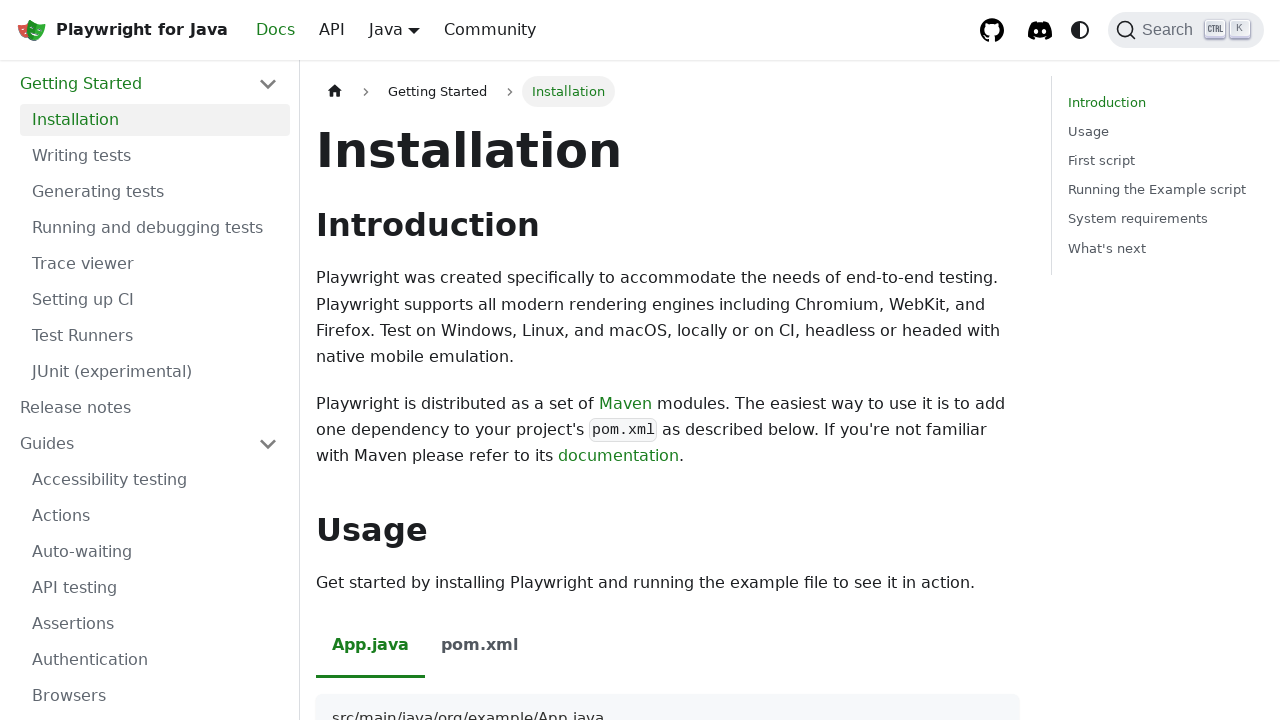

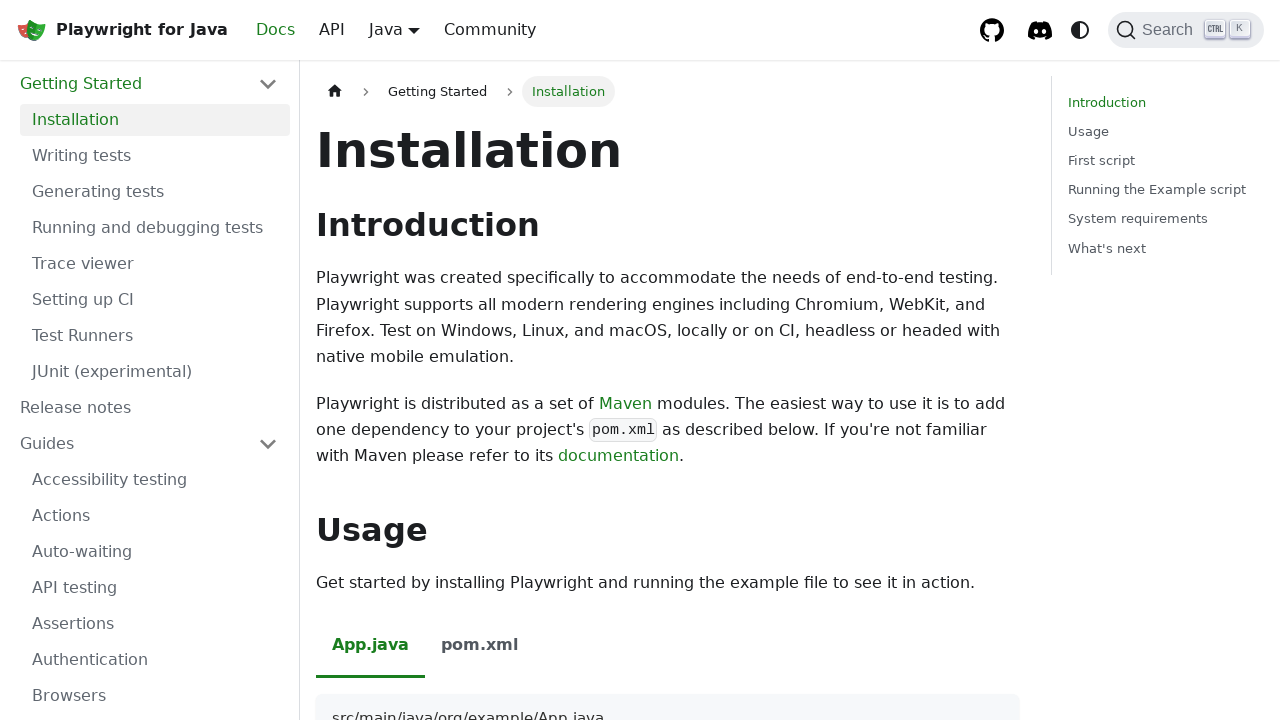